Navigates to Best Buy website, clicks on Top Deals, then navigates to Video Games section

Starting URL: https://www.bestbuy.com

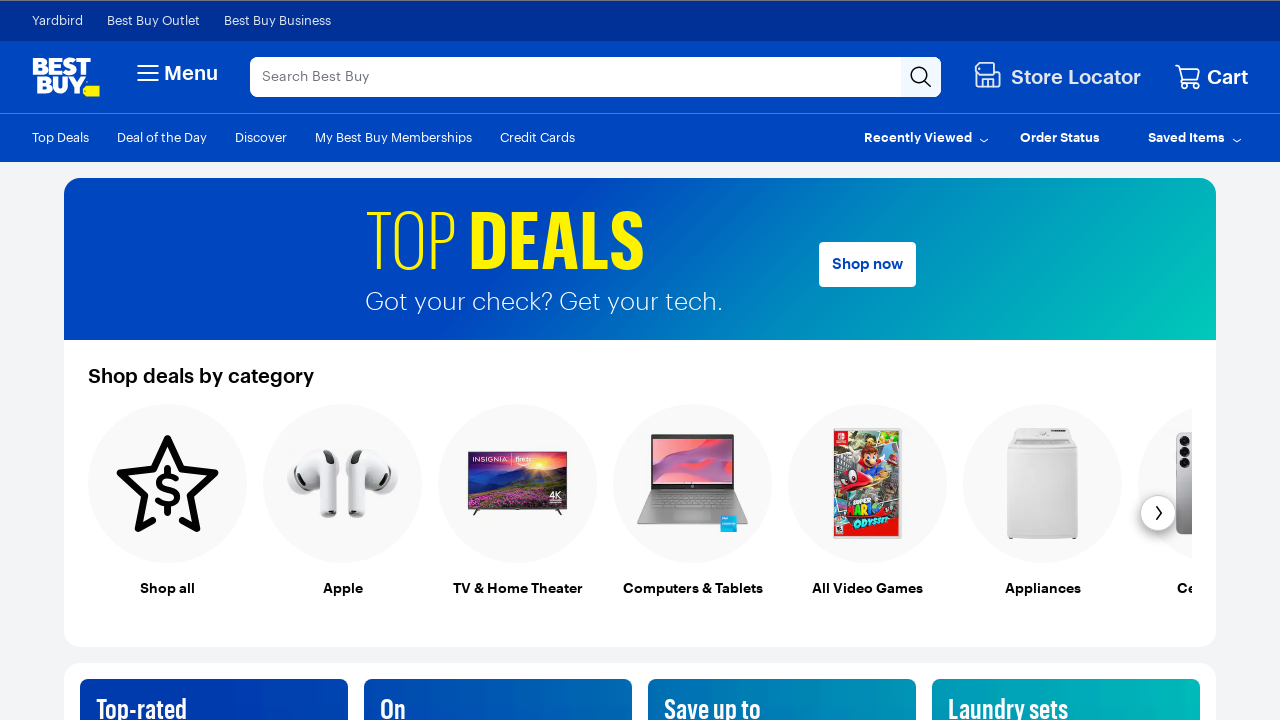

Clicked on Top Deals link at (60, 137) on xpath=//a[text()='Top Deals']
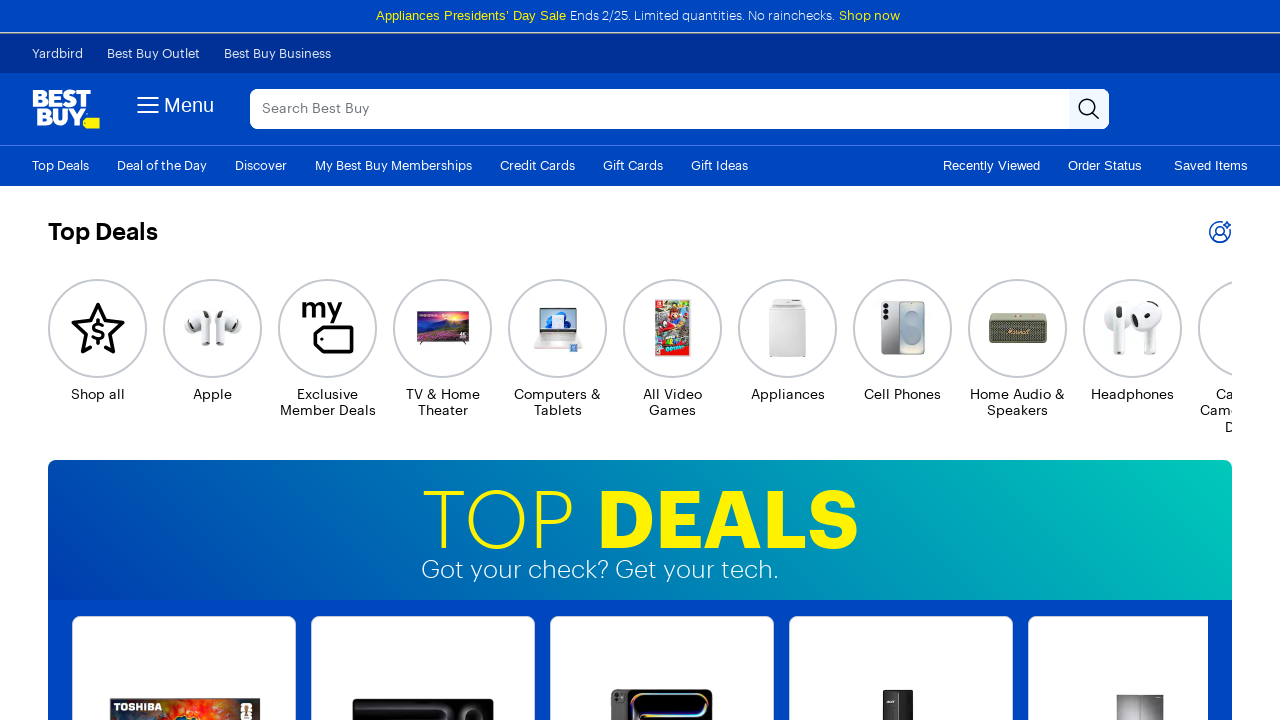

Top Deals page loaded
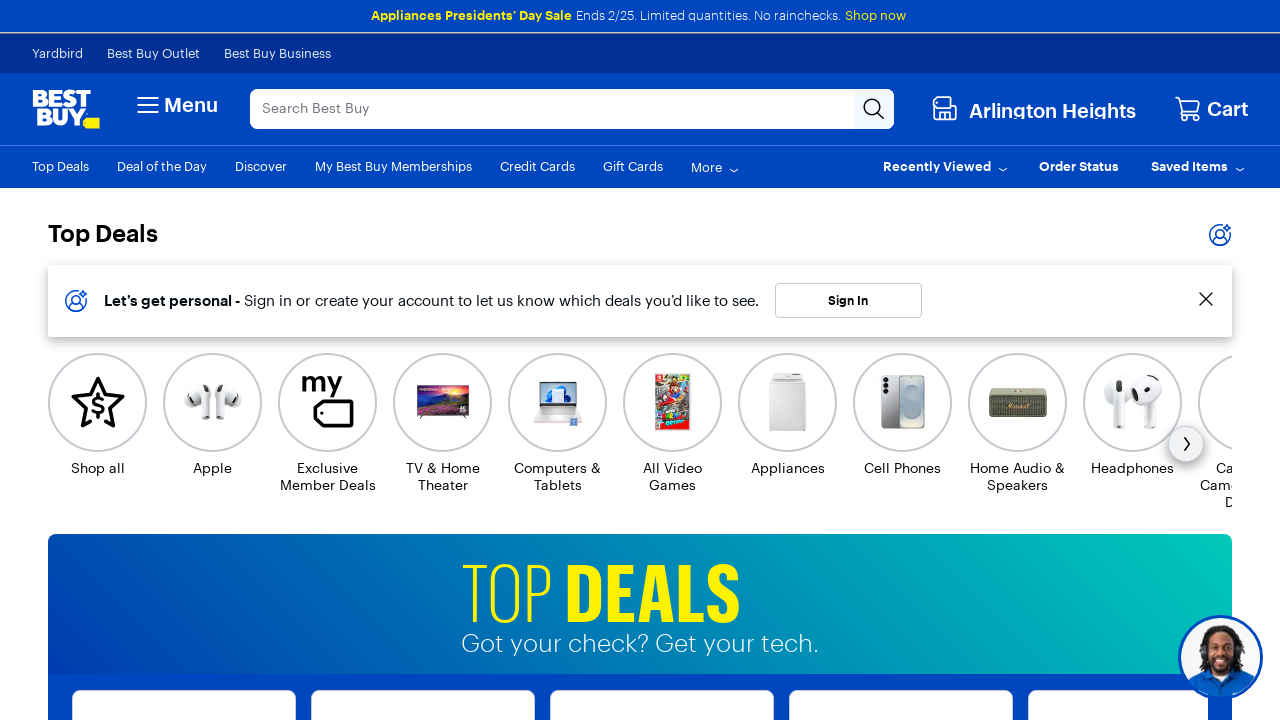

Clicked on Video Games section at (716, 361) on xpath=//*[text()='Video Games']
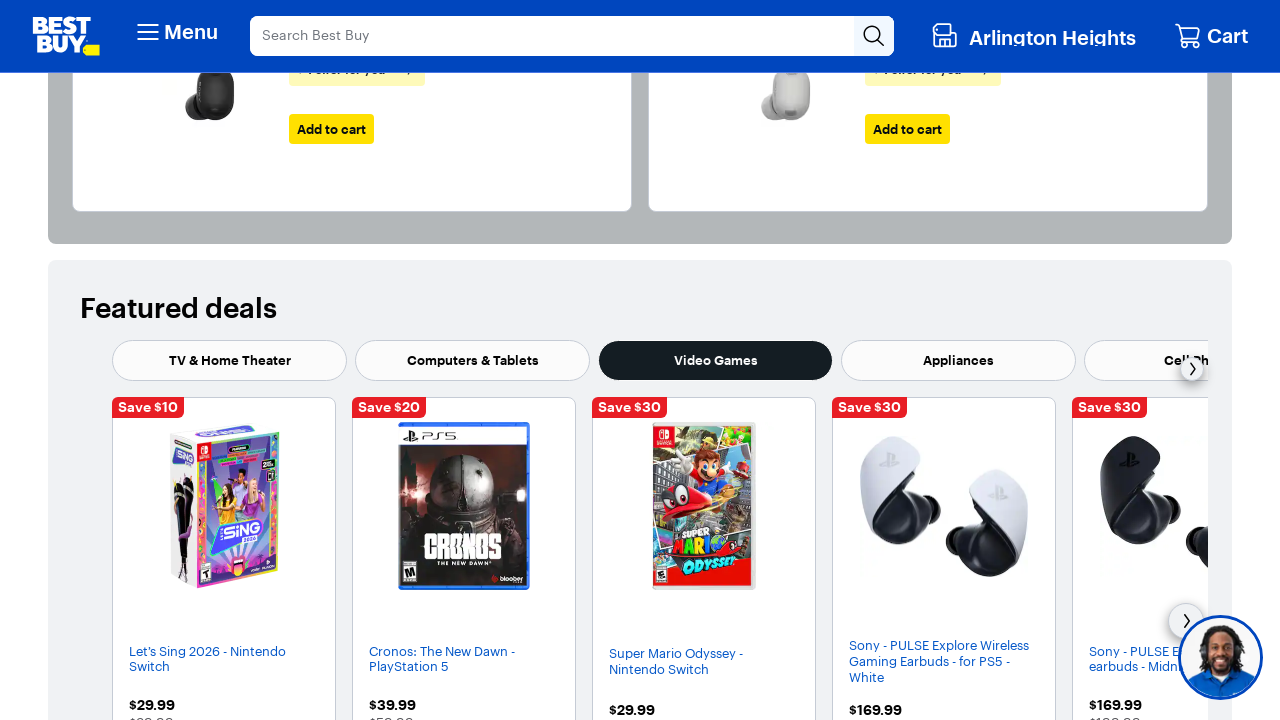

Video Games section page loaded
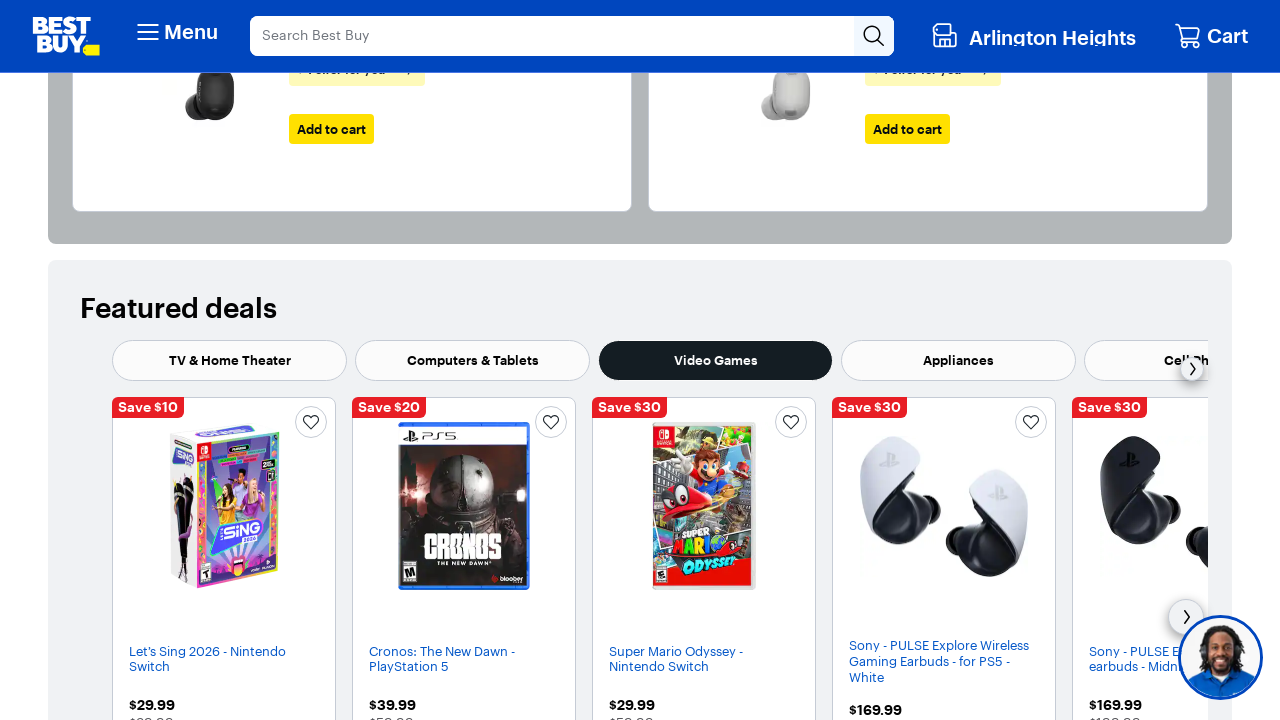

Retrieved page title for verification
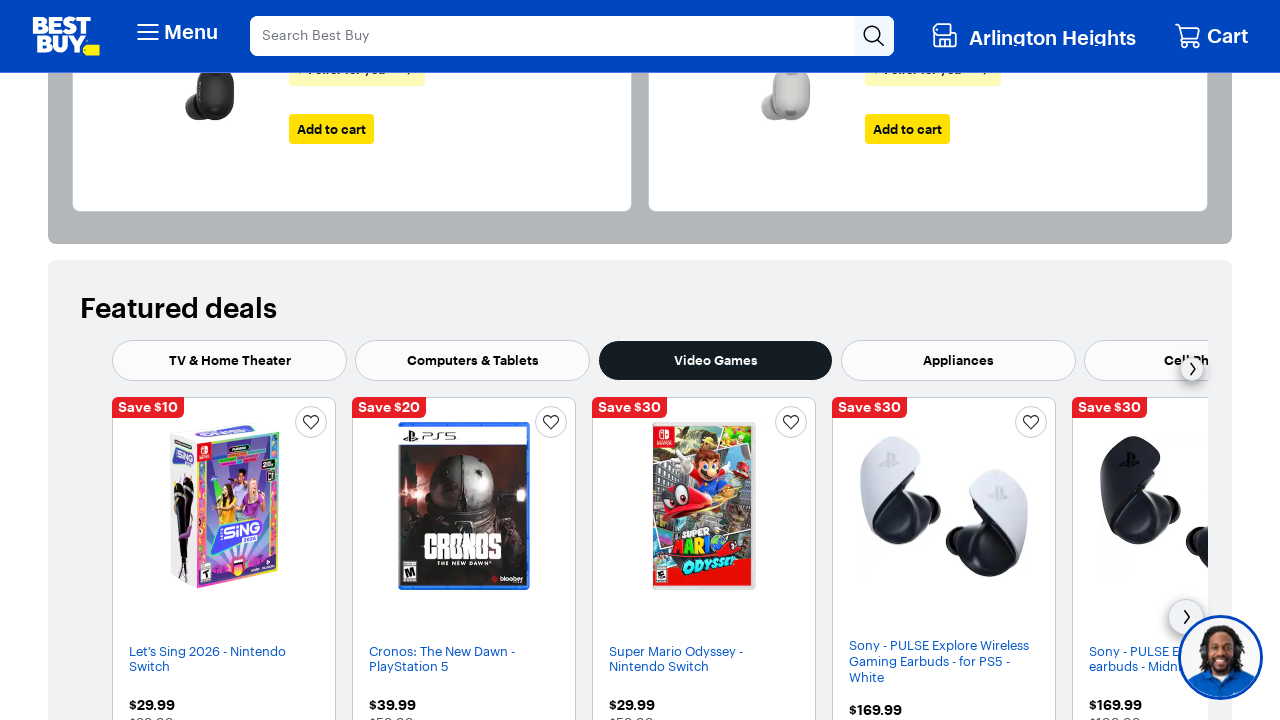

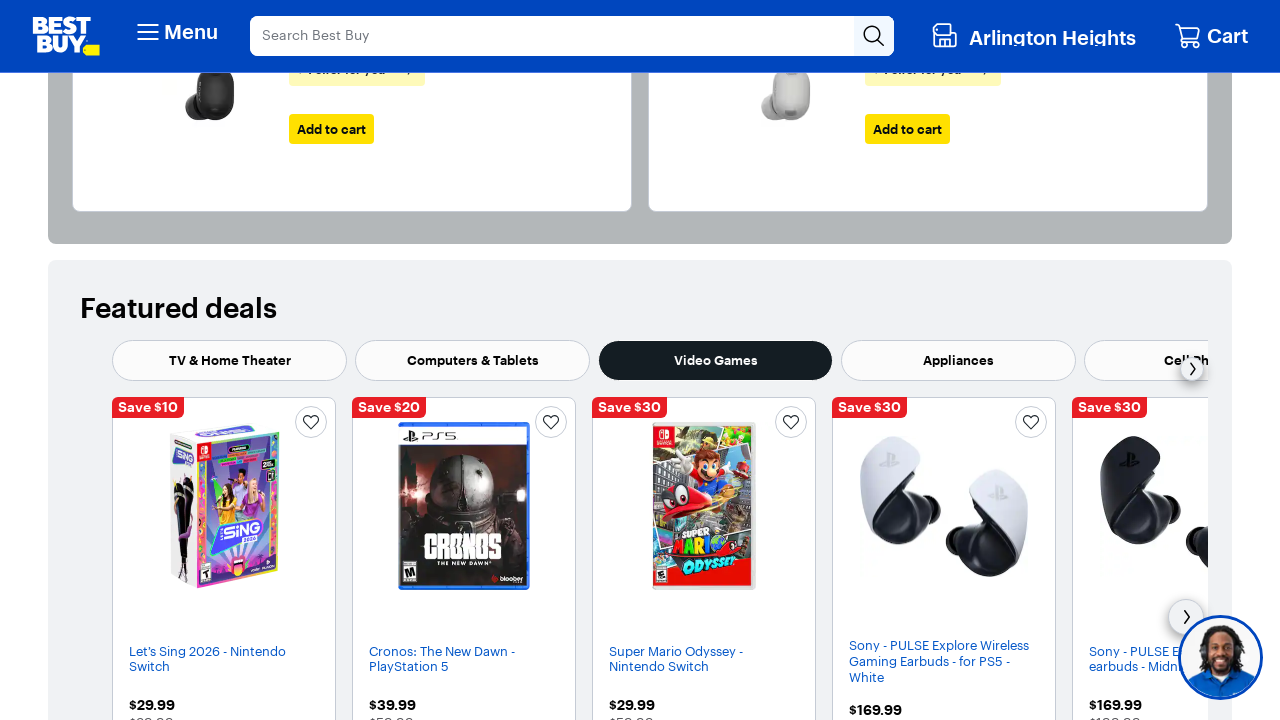